Tests comprehensive form submission including text fields, radio buttons, checkboxes, date picker, and multiple select dropdowns

Starting URL: https://atidcollege.co.il/Xamples/ex_controllers.html

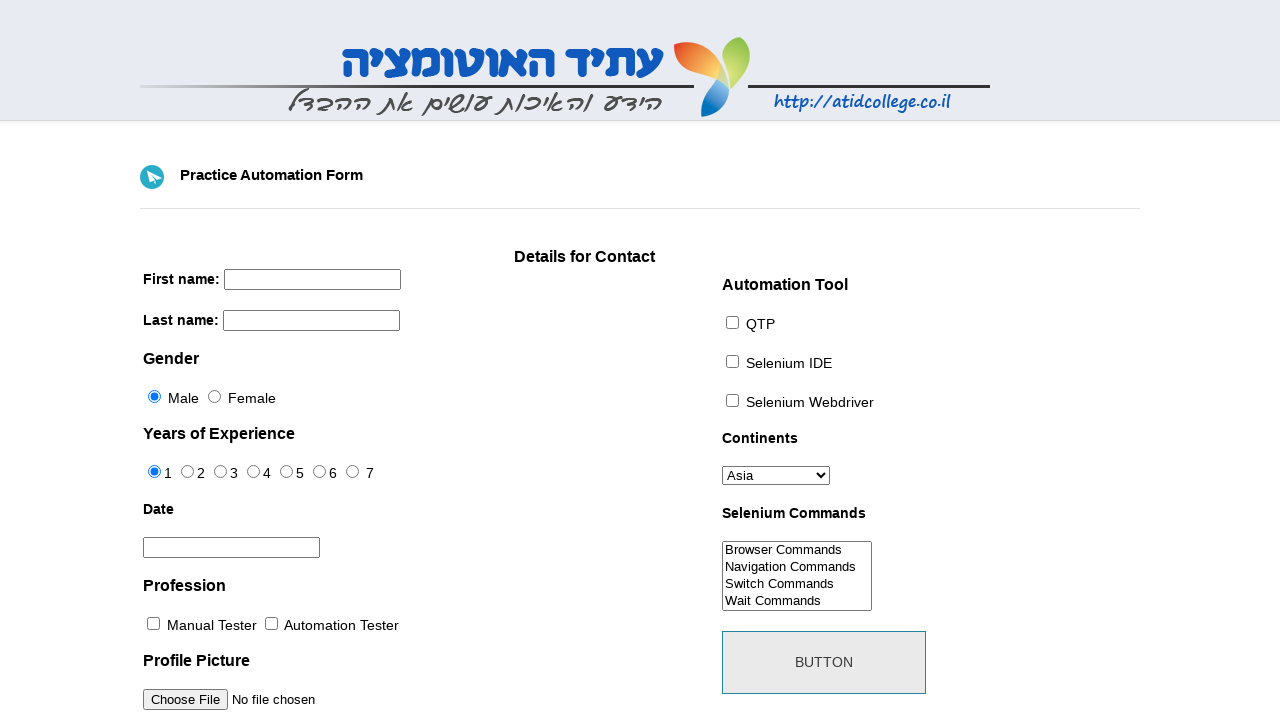

Reloaded the page to reset the form
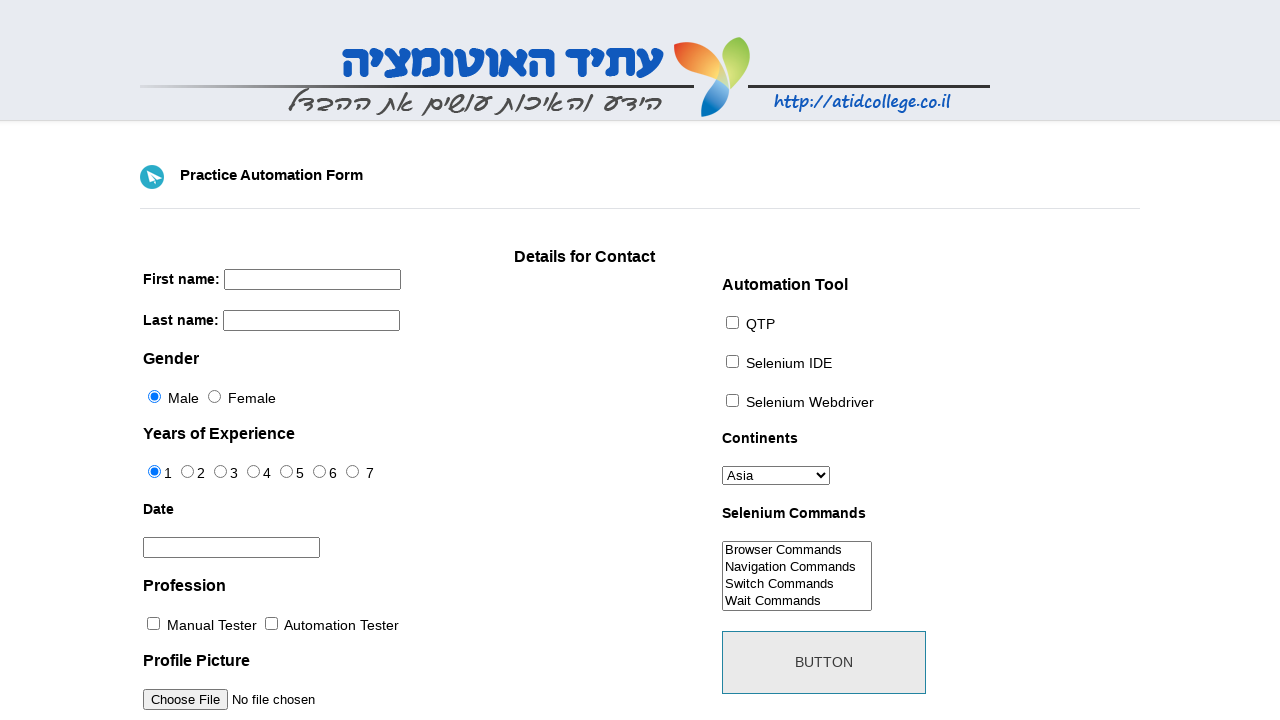

Filled first name field with 'Alex' on input[name='firstname']
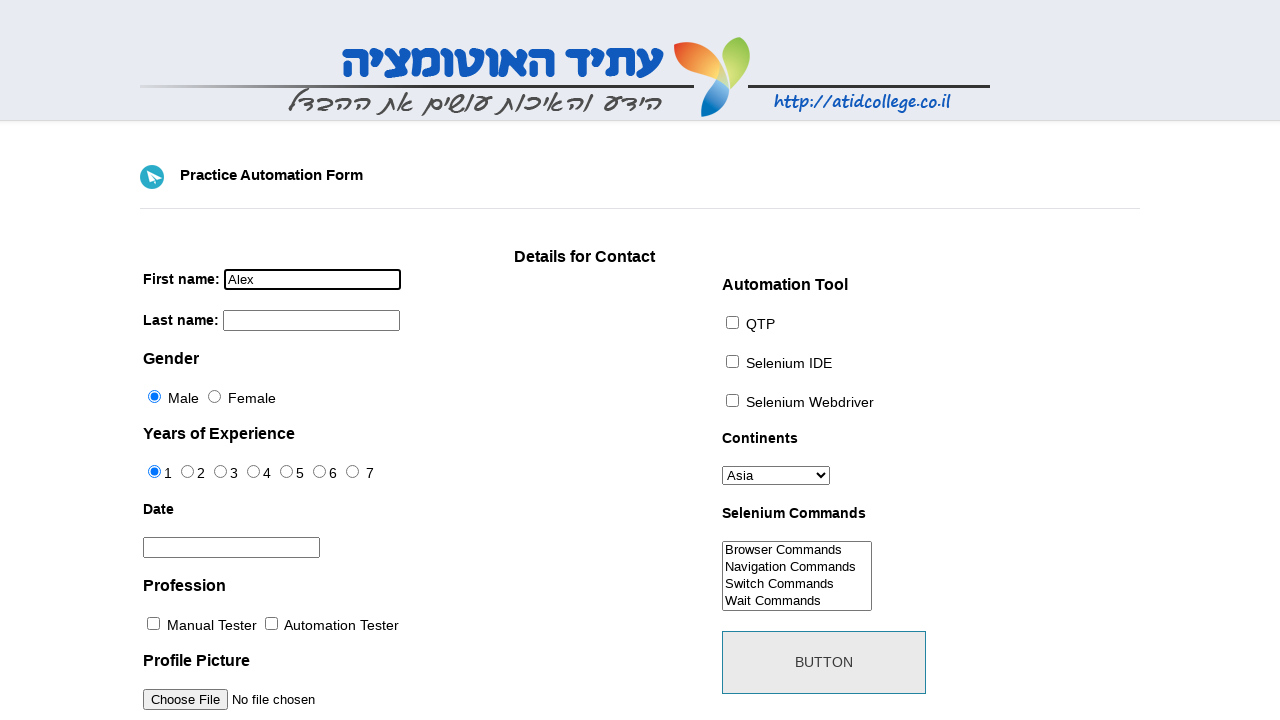

Filled last name field with 'Kuzmin' on input[name='lastname']
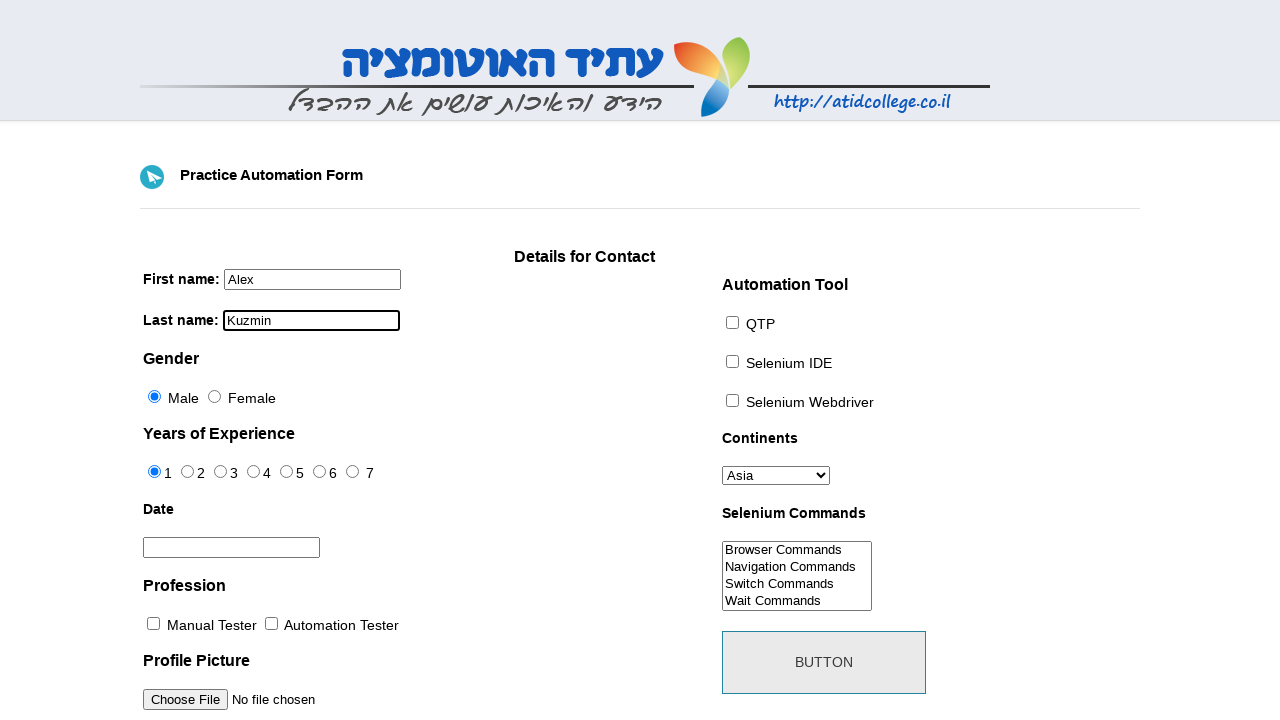

Selected 'Asia' from continents dropdown on #continents
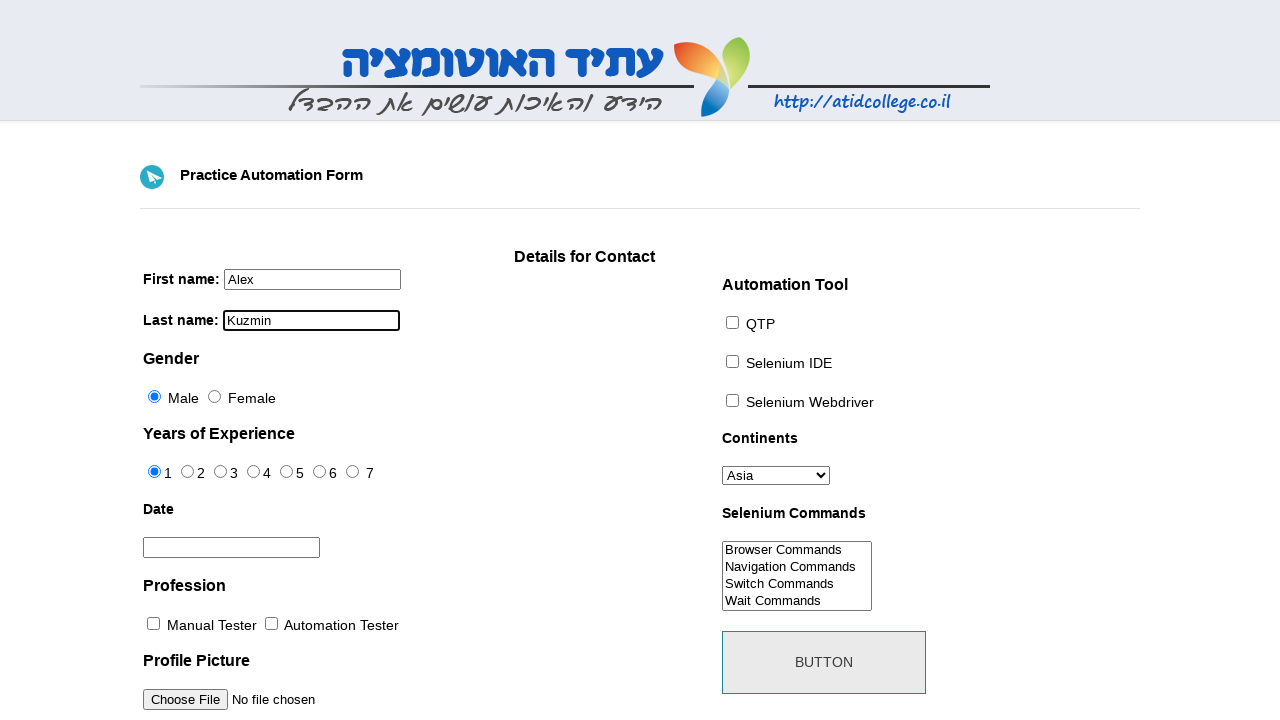

Selected sex radio button (first option) at (154, 396) on #sex-0
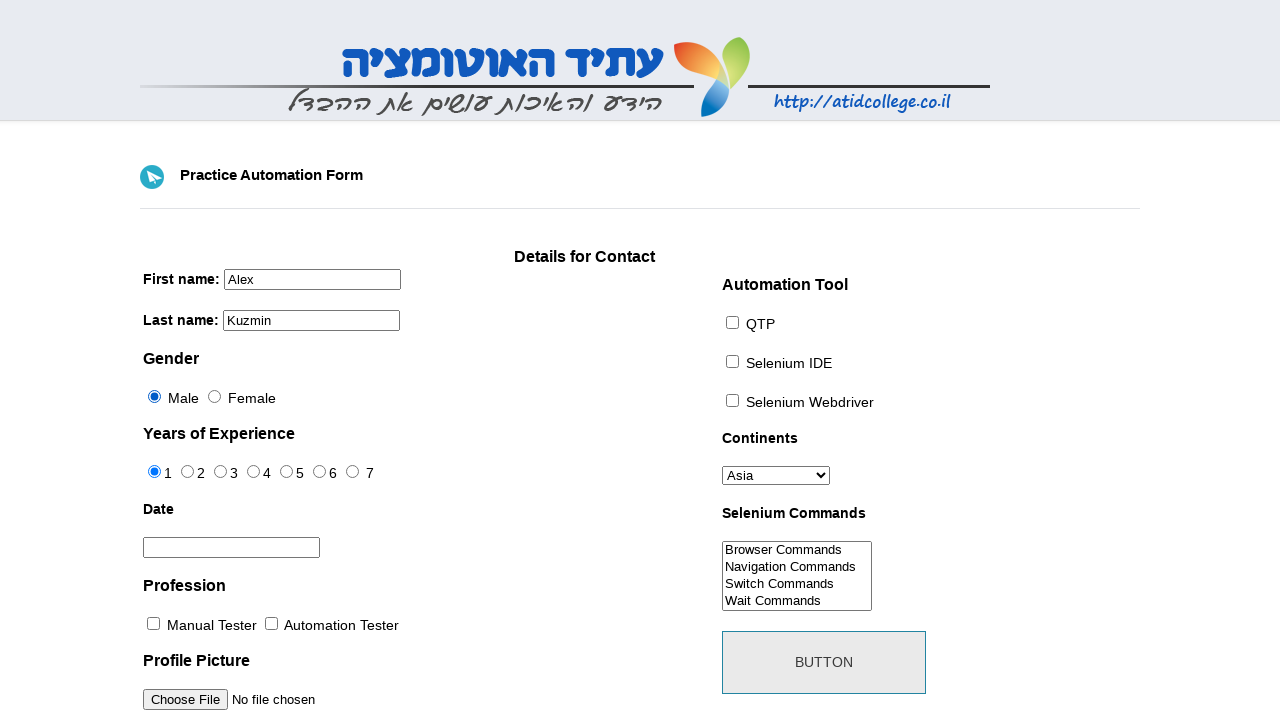

Selected years of experience radio button (first option) at (154, 472) on #exp-0
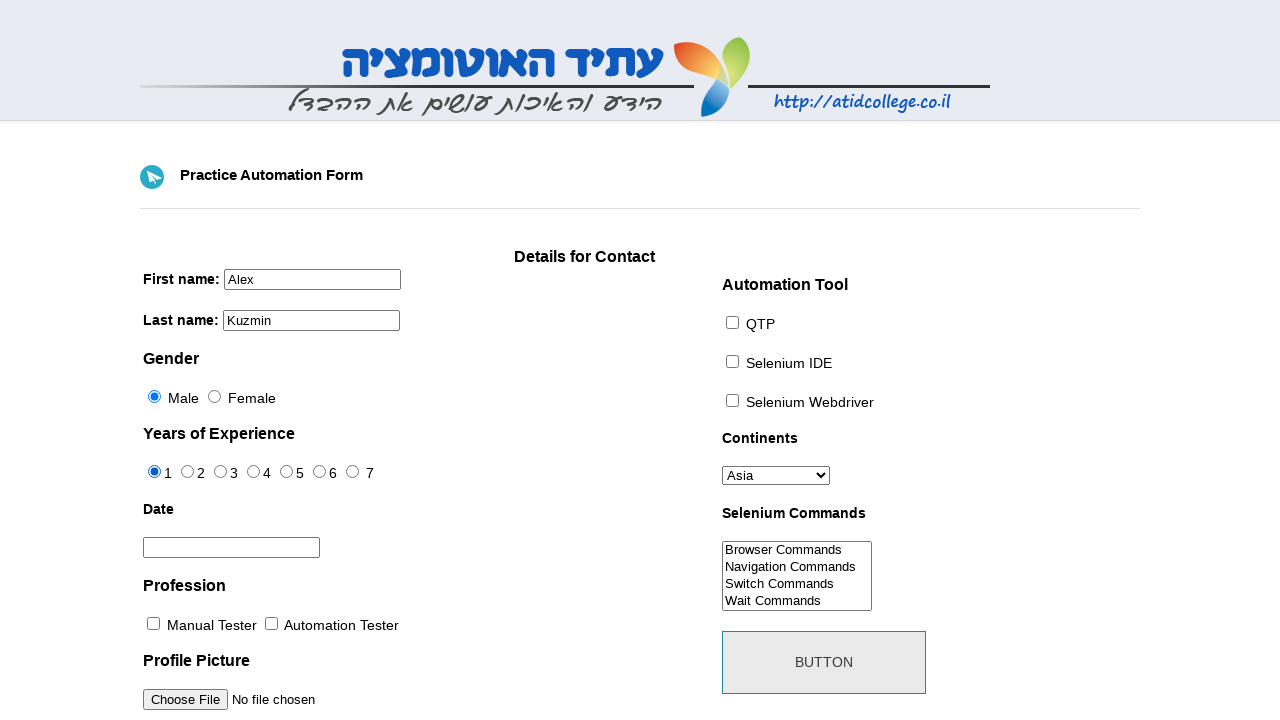

Filled birth date field with '13/06/1985' on input[name='datepicker']
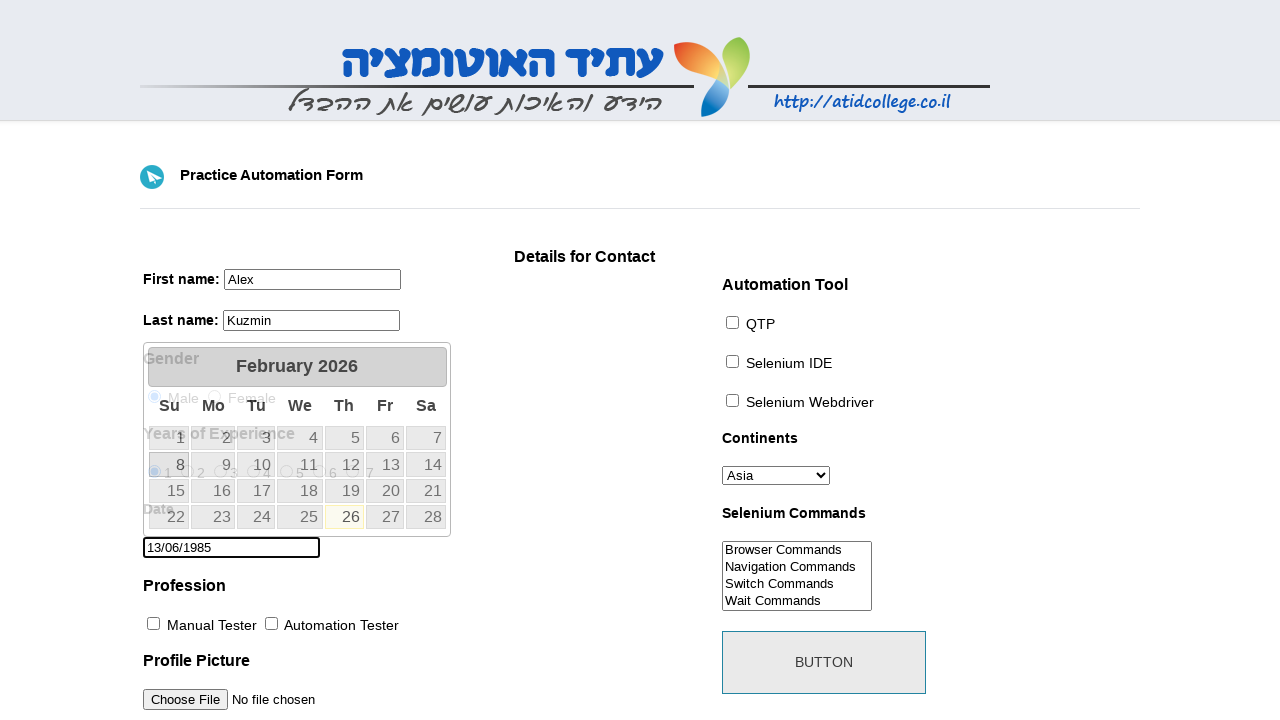

Selected profession checkbox (second option) at (272, 624) on #profession-1
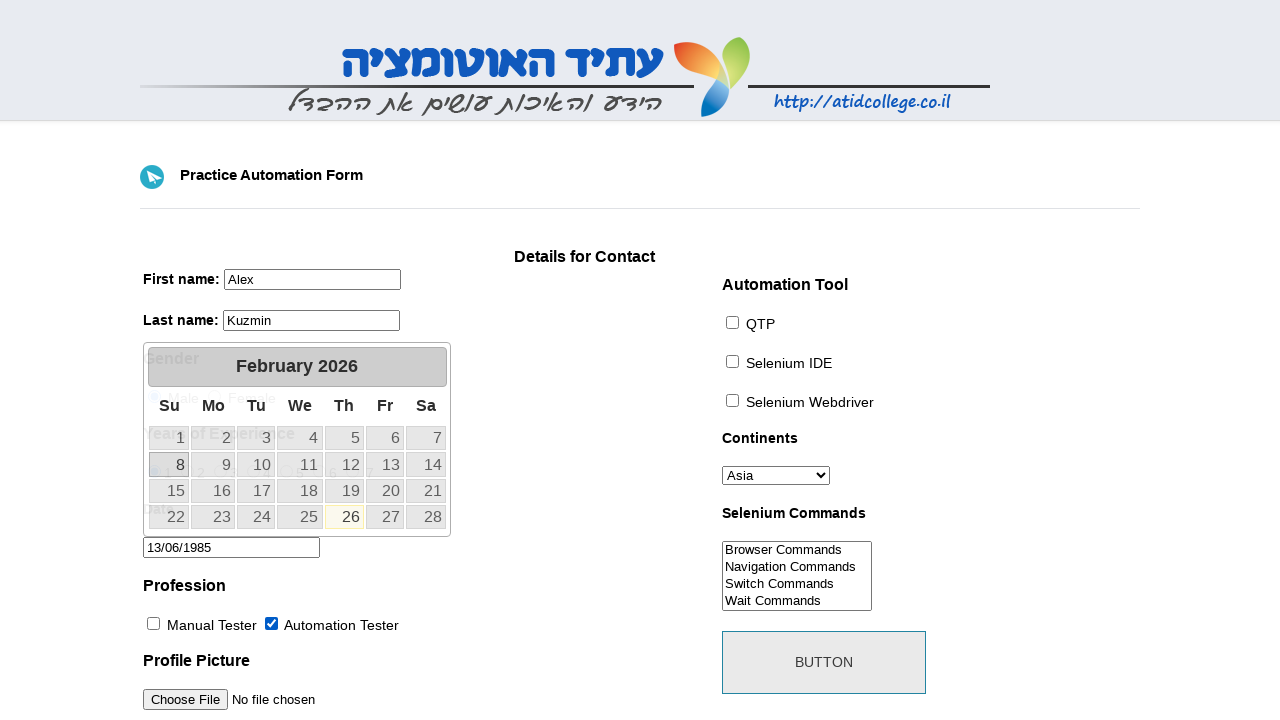

Selected automation tool checkbox (second option) at (732, 361) on #tool-1
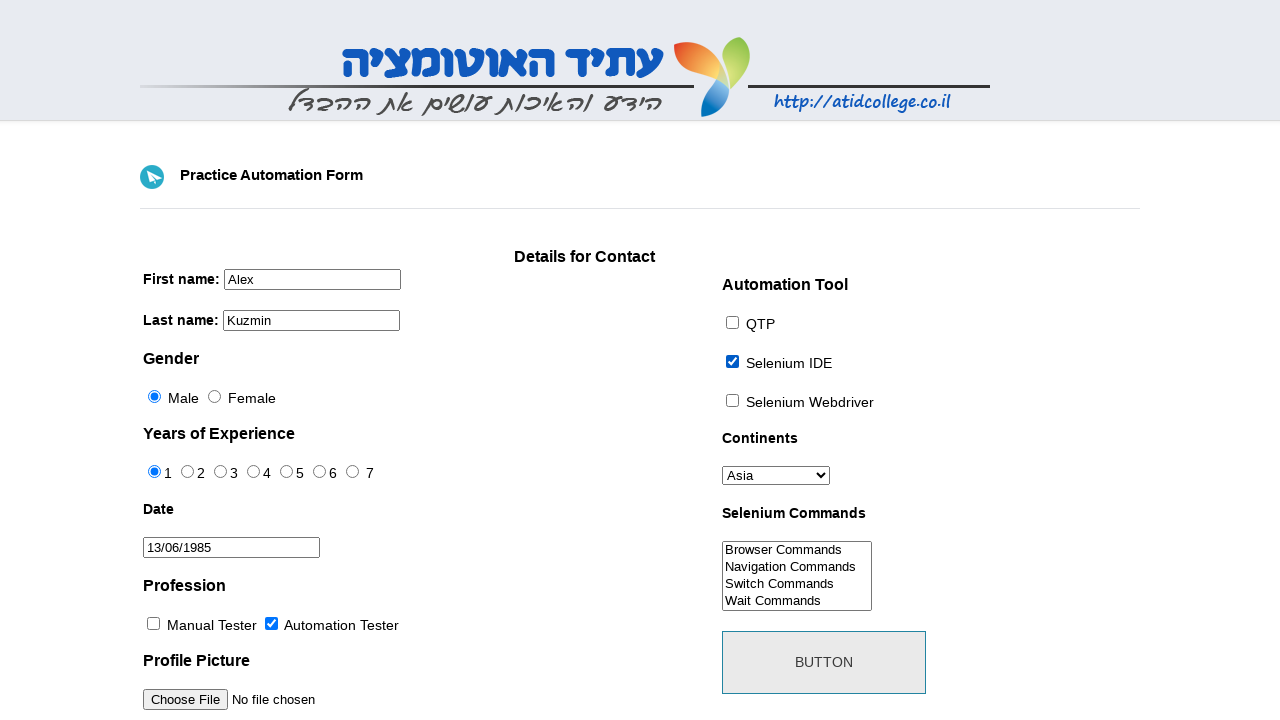

Clicked submit button to submit the form at (824, 662) on #submit
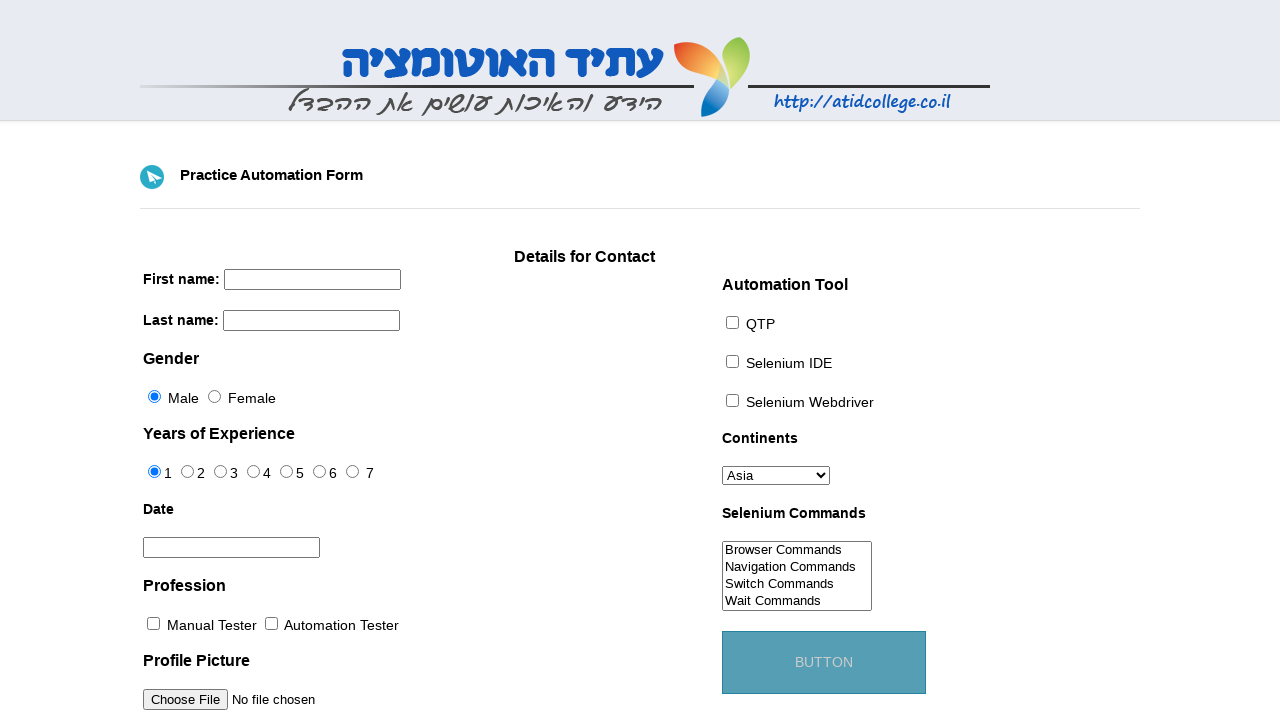

Selected third option from selenium commands dropdown on #selenium_commands
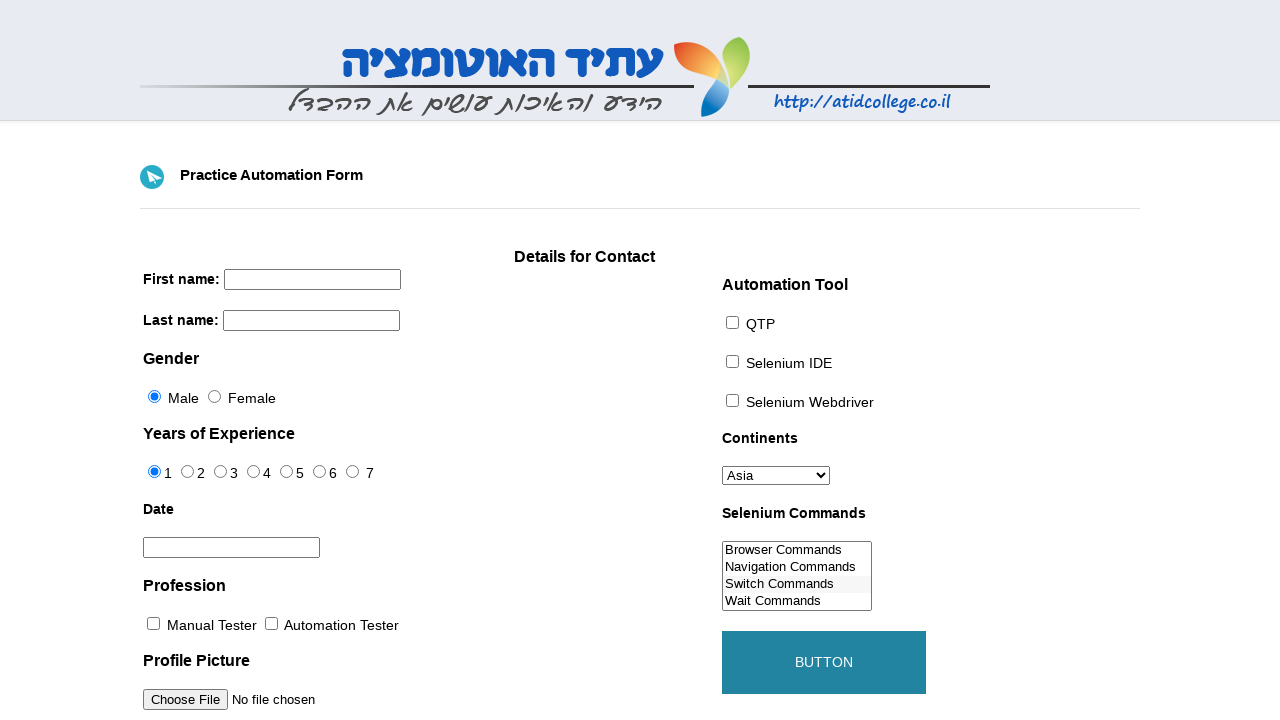

Retrieved current URL and parsed date components
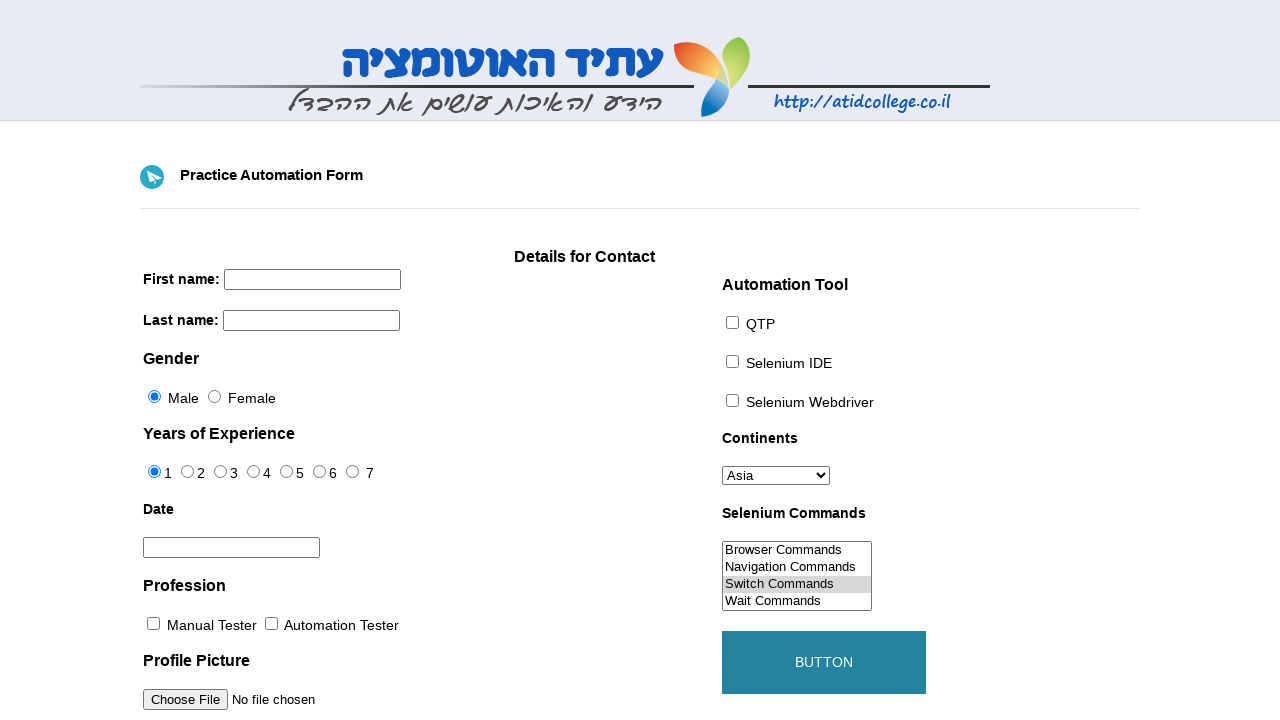

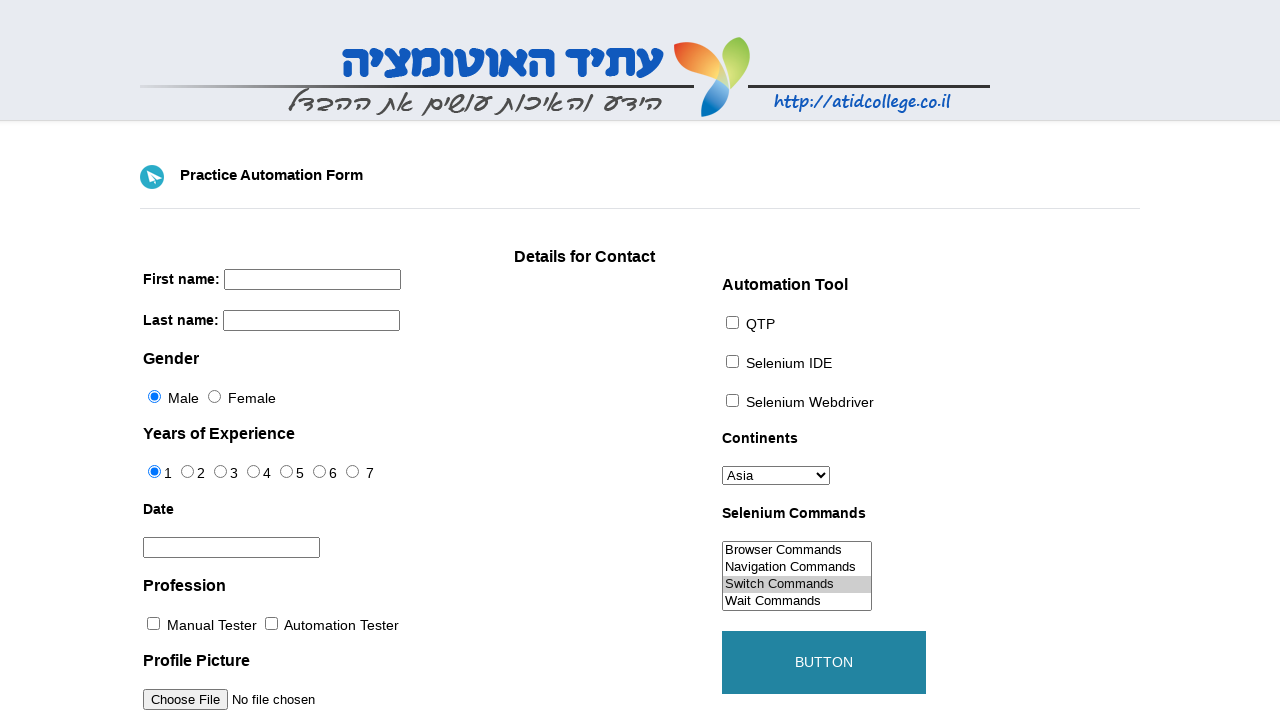